Tests scroll functionality by scrolling to the footer element and verifying scroll position changes

Starting URL: https://webdriver.io/

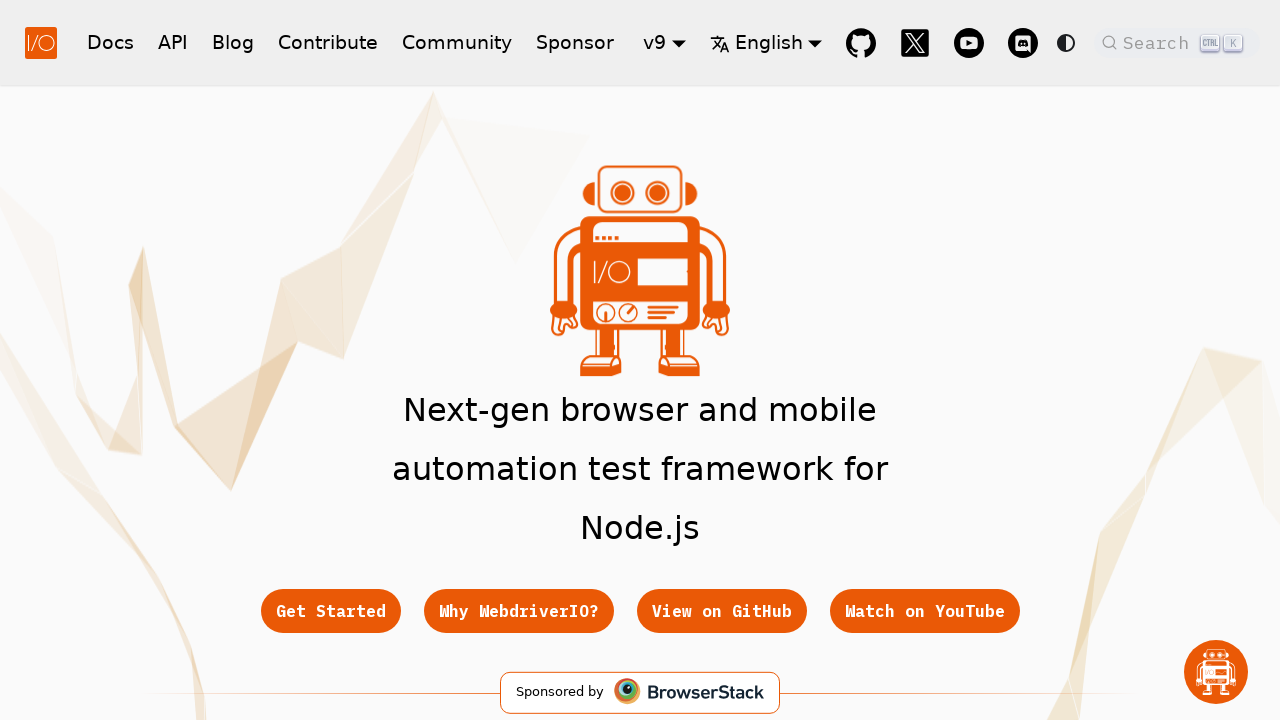

Evaluated initial scroll position
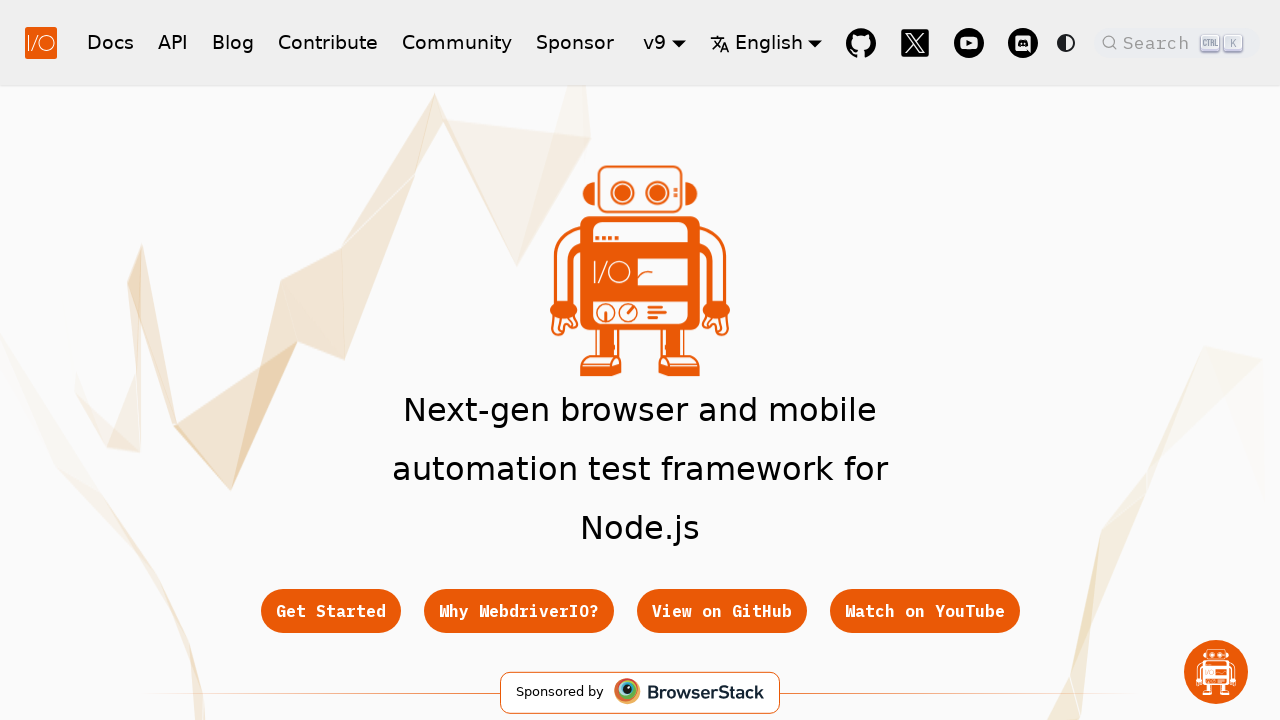

Verified page is at top of scroll position (0, 0)
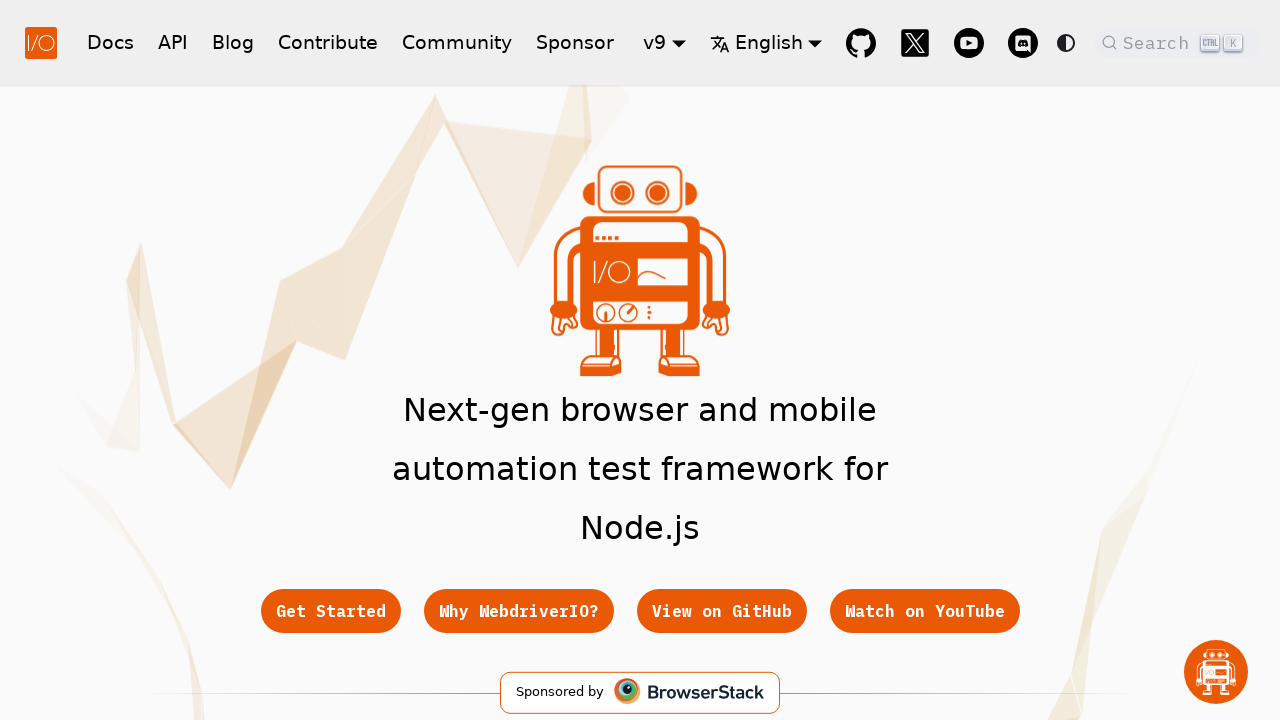

Scrolled footer element into view
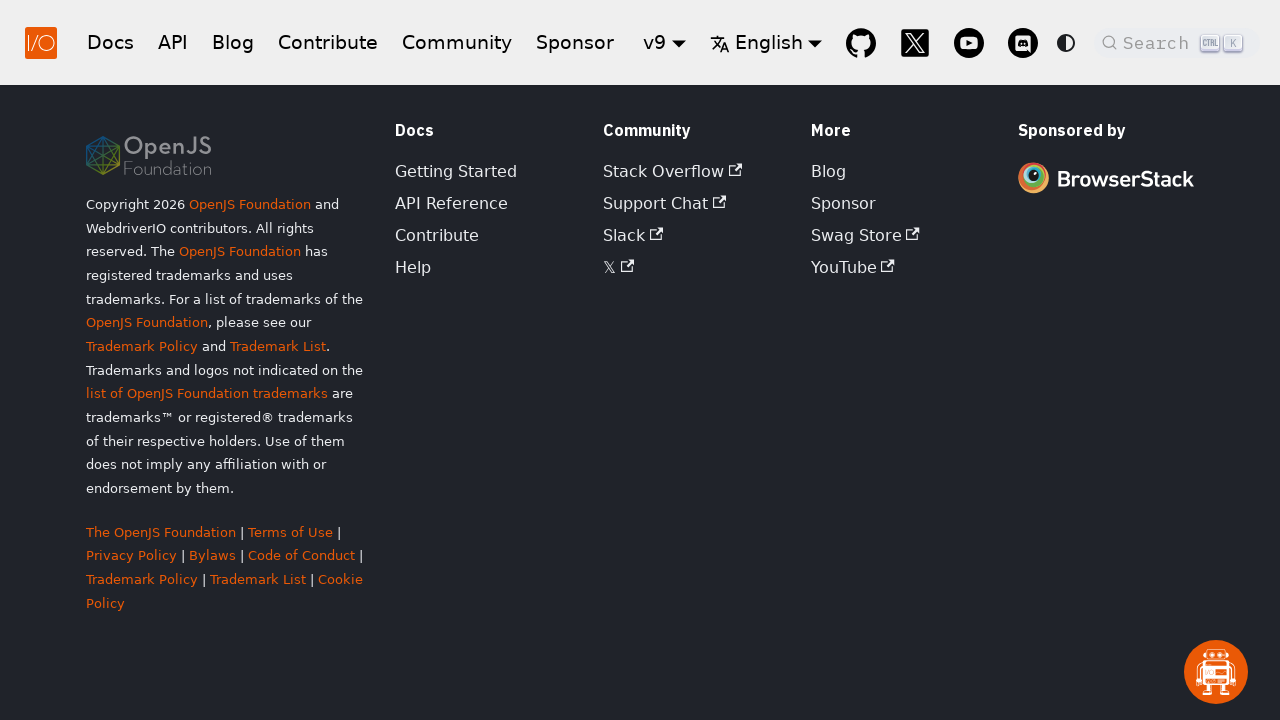

Waited 500ms for scroll animation to complete
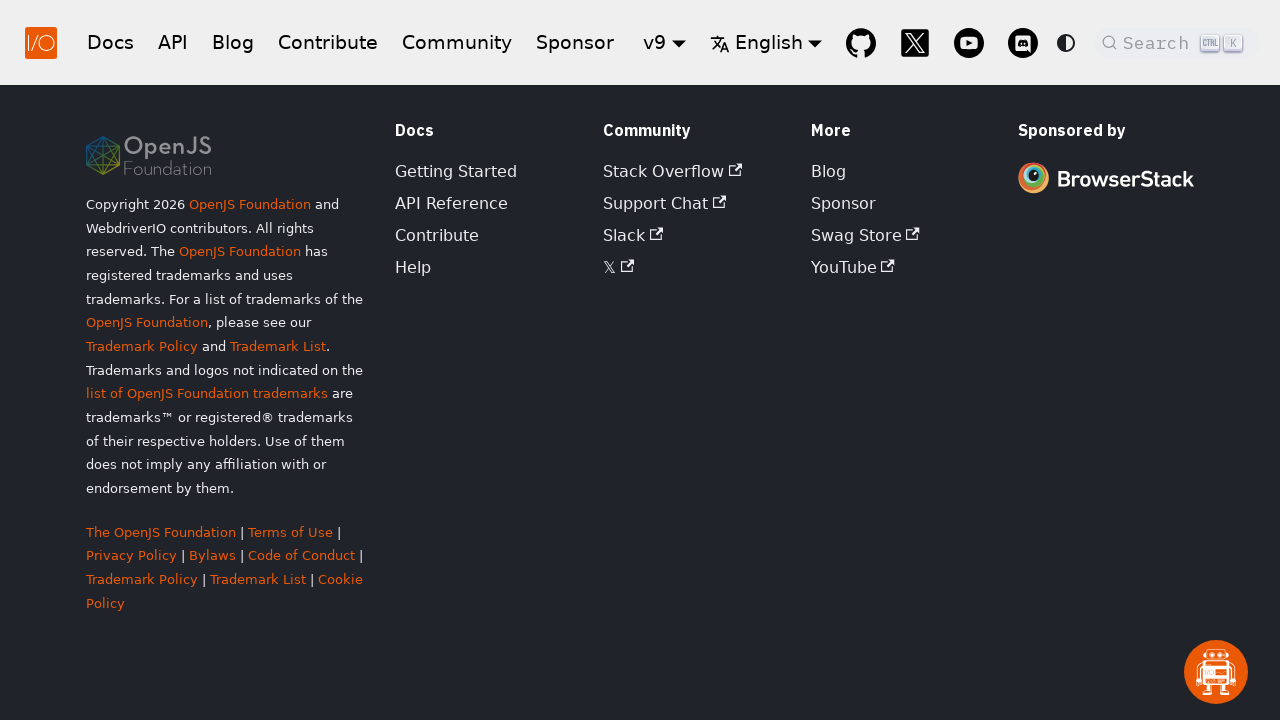

Evaluated current scroll position after scrolling
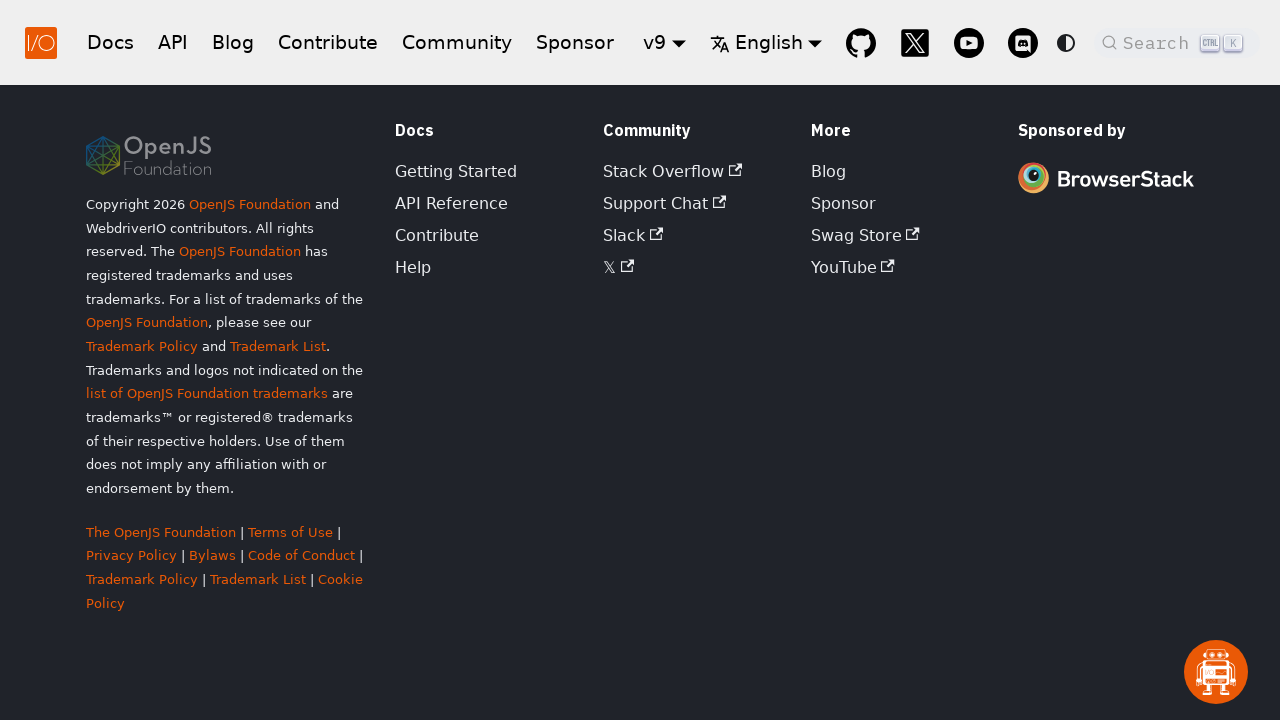

Verified page scrolled down - vertical scroll position is greater than 100px
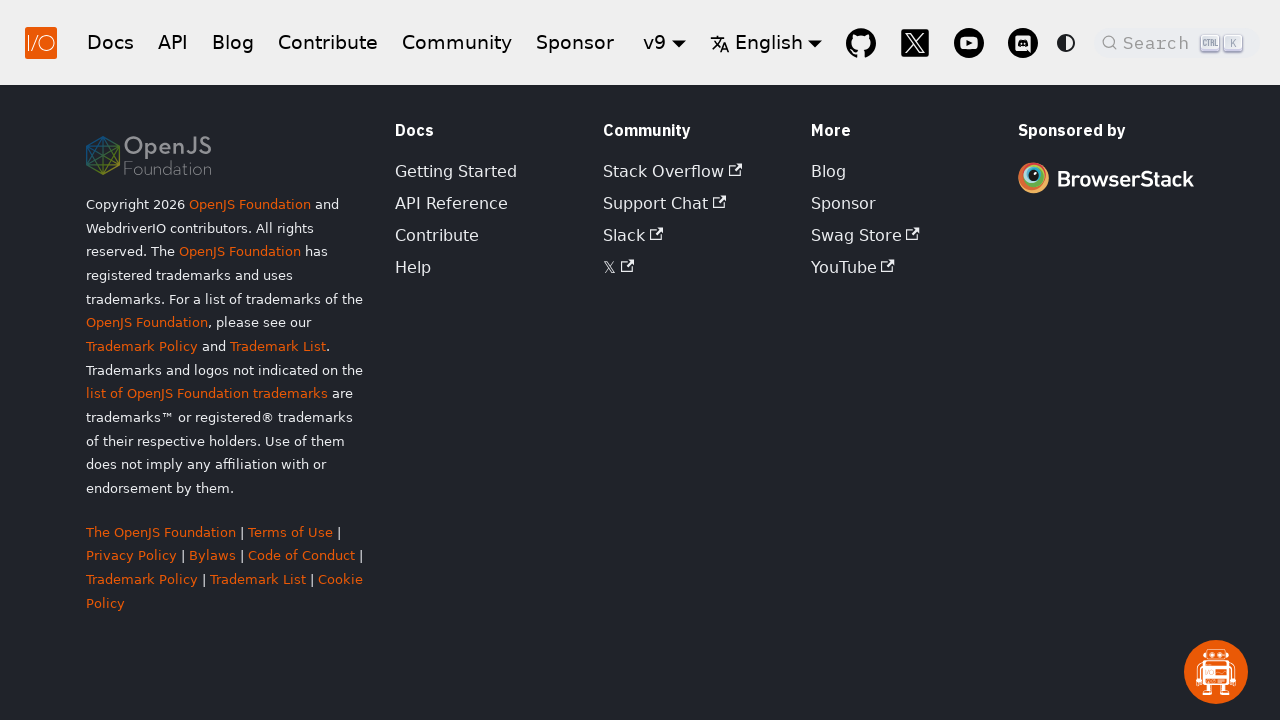

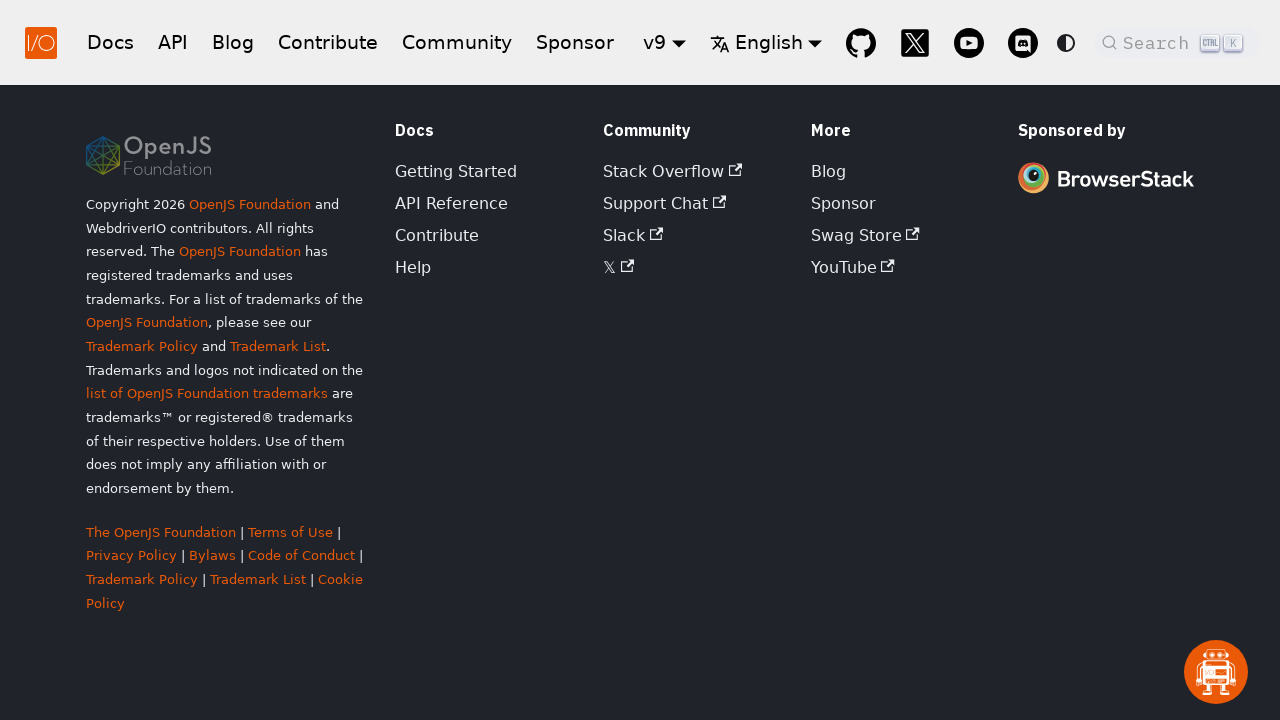